Navigates to a testing blog page and clicks the submit button after waiting for it to become clickable

Starting URL: http://only-testing-blog.blogspot.com/2014/01/new-testing.html

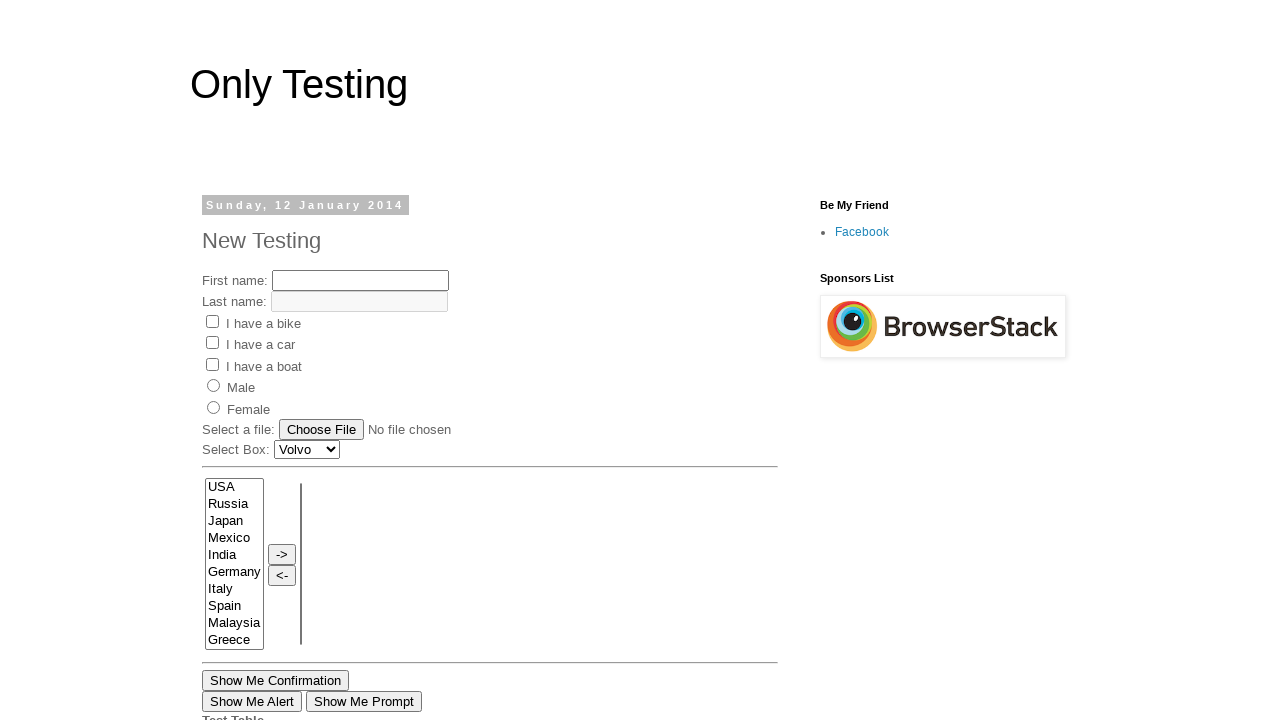

Navigated to the testing blog page
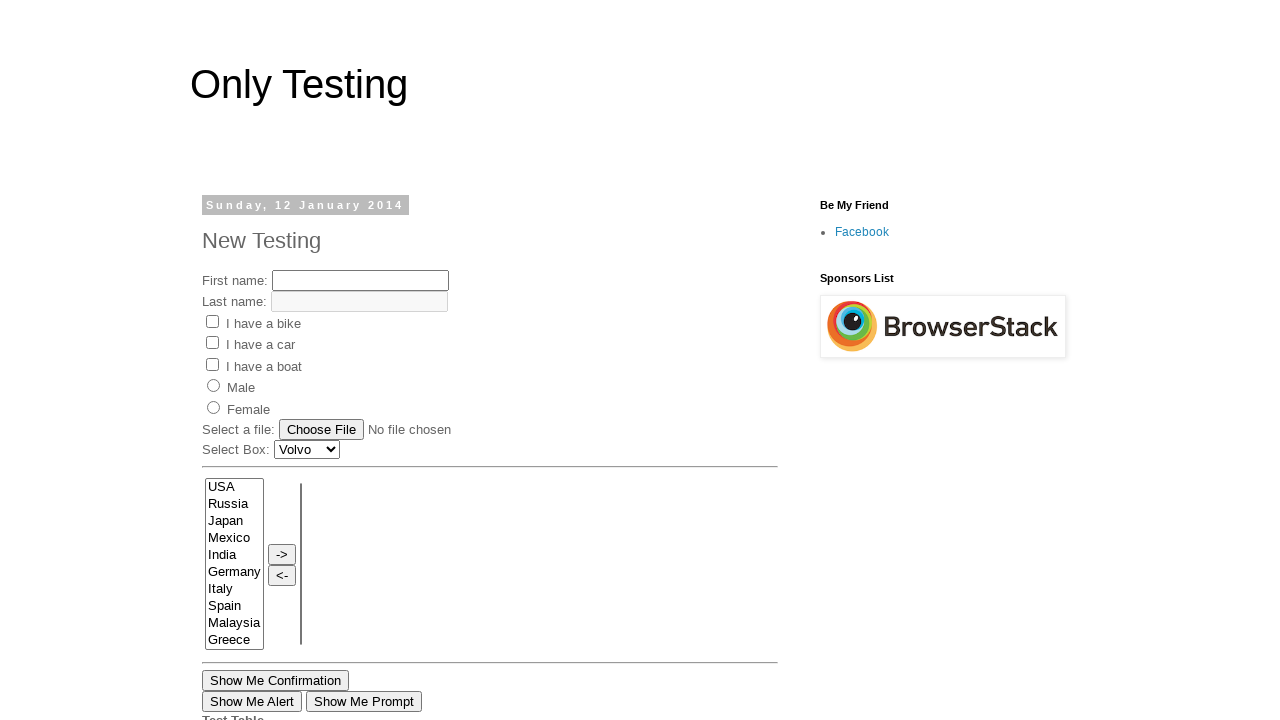

Submit button became visible
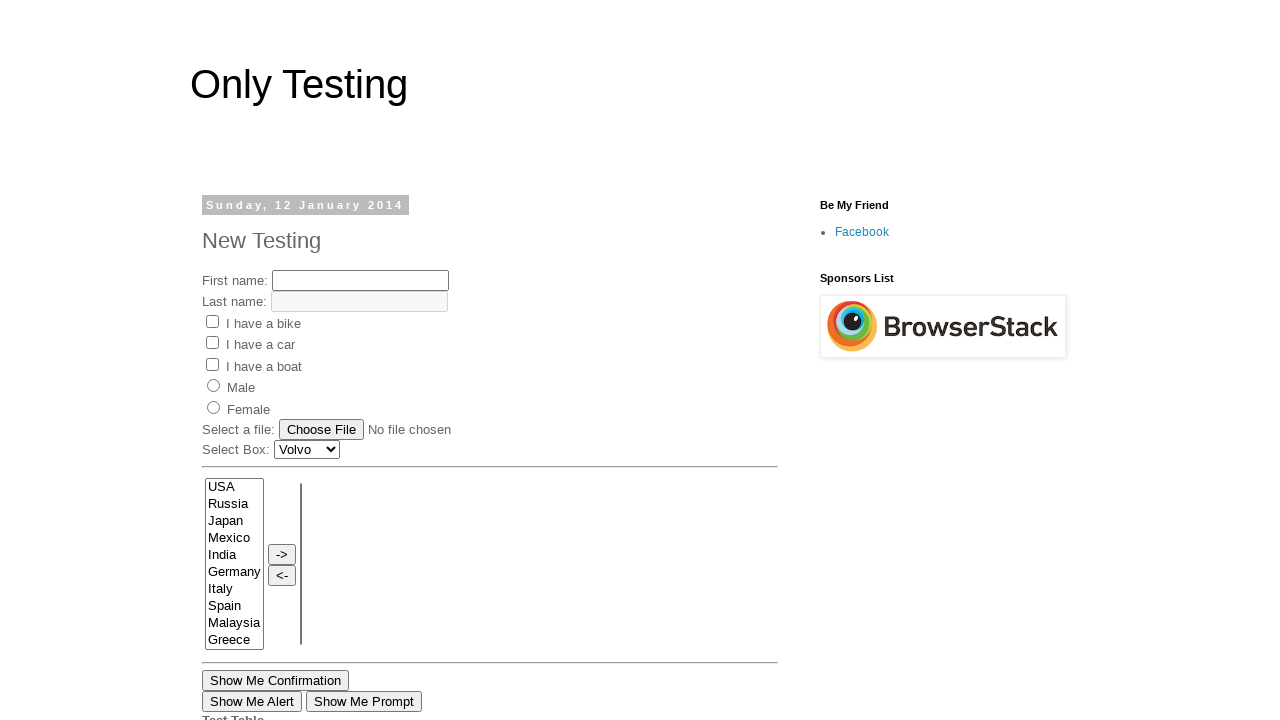

Clicked the submit button at (434, 360) on input#submitButton
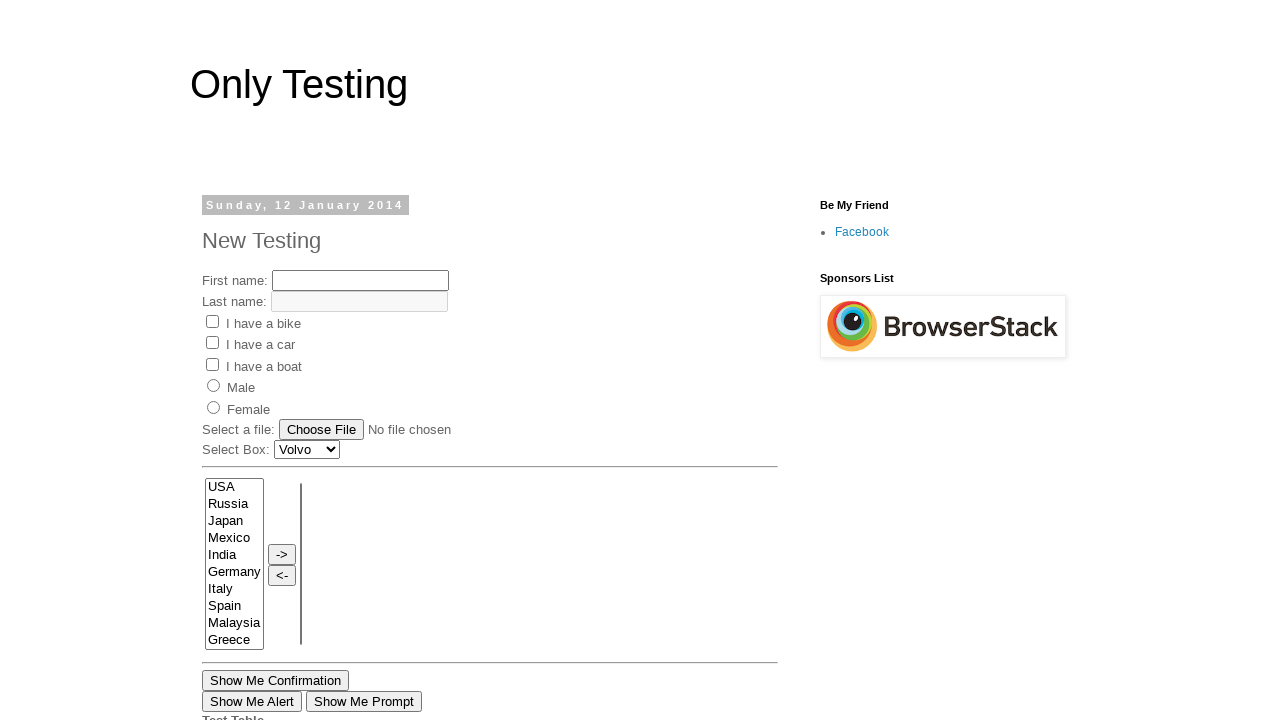

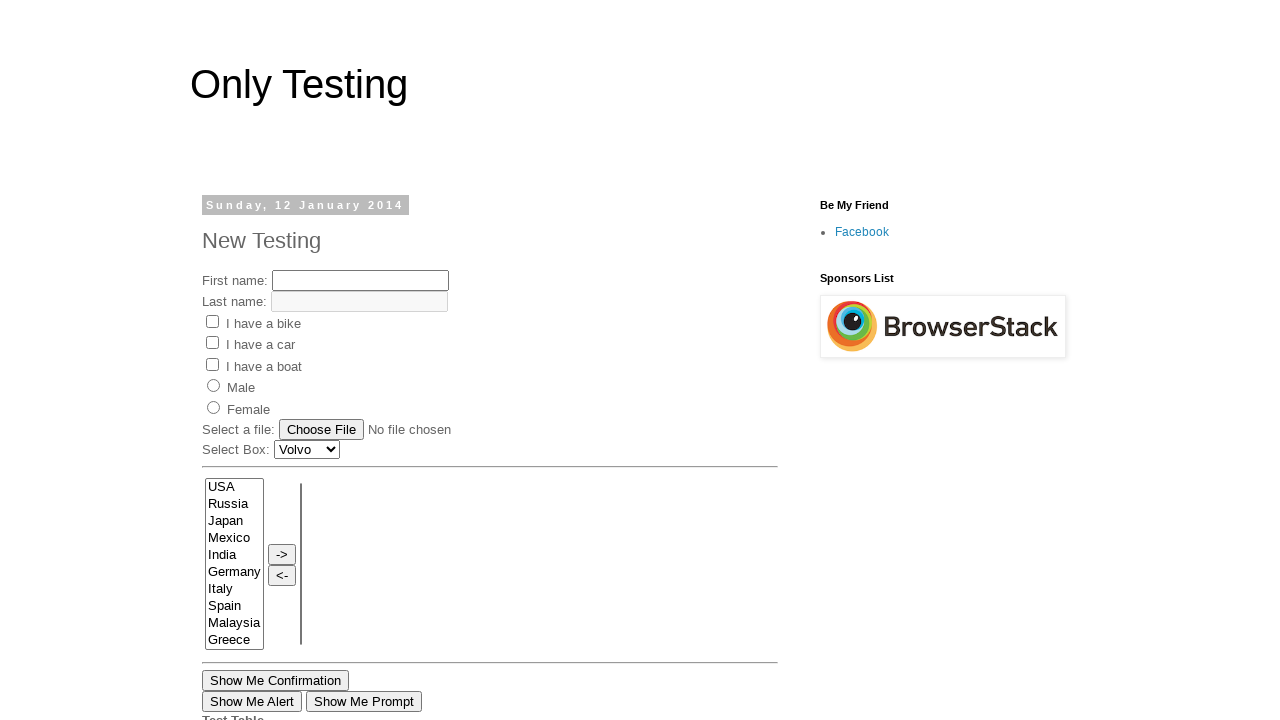